Tests double-click functionality by clearing a text field, entering text, and double-clicking a copy button.

Starting URL: https://testautomationpractice.blogspot.com/

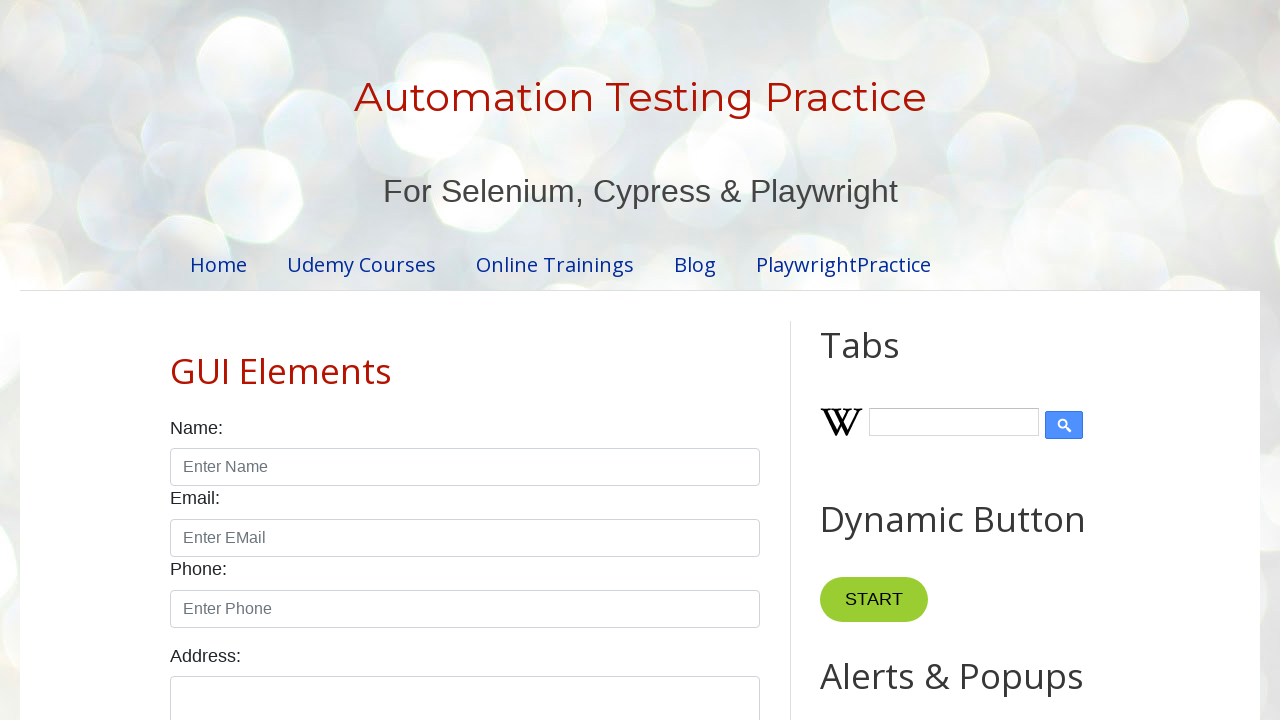

Cleared field1 text input on #field1
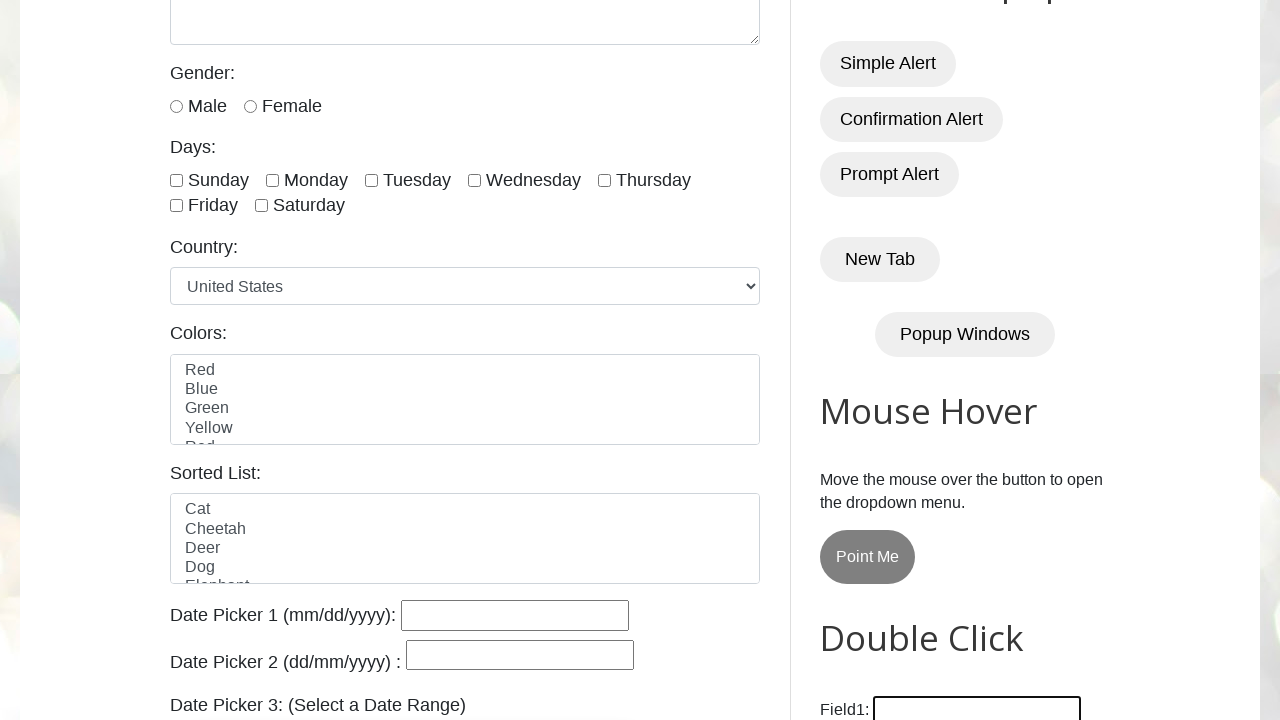

Entered 'John Anderson' into field1 on #field1
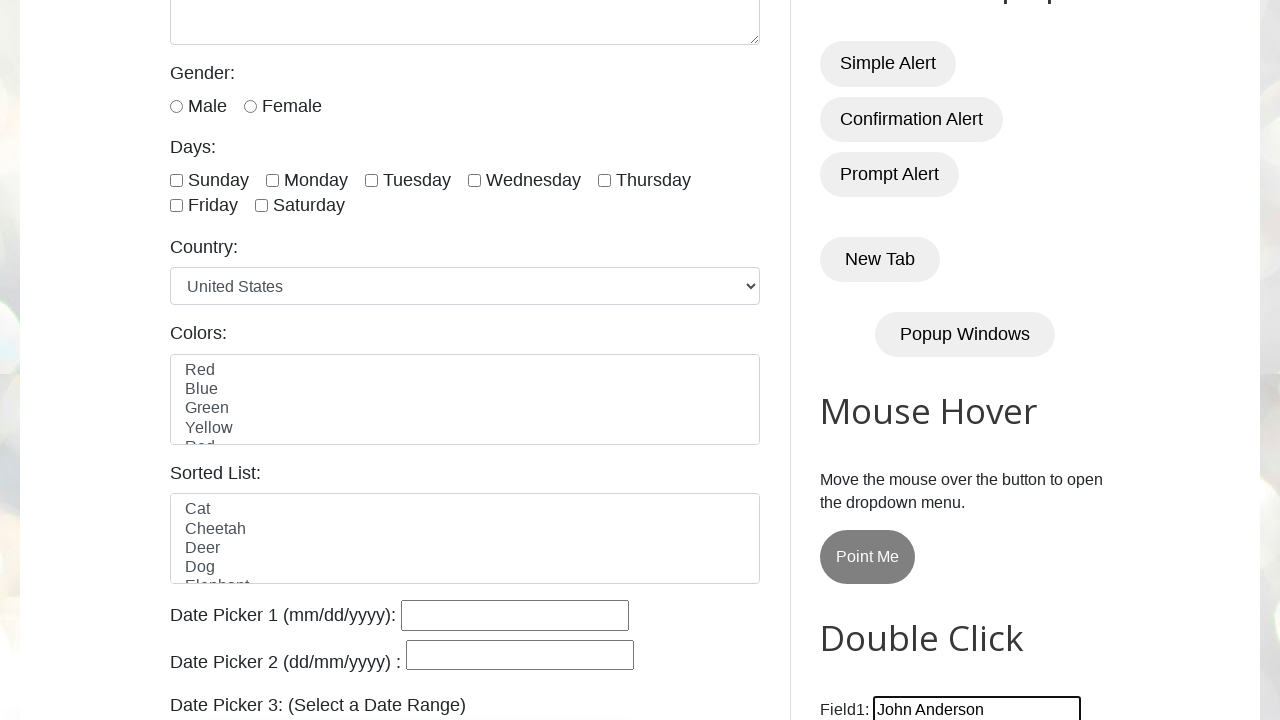

Double-clicked the Copy Text button at (885, 360) on button:text('Copy Text')
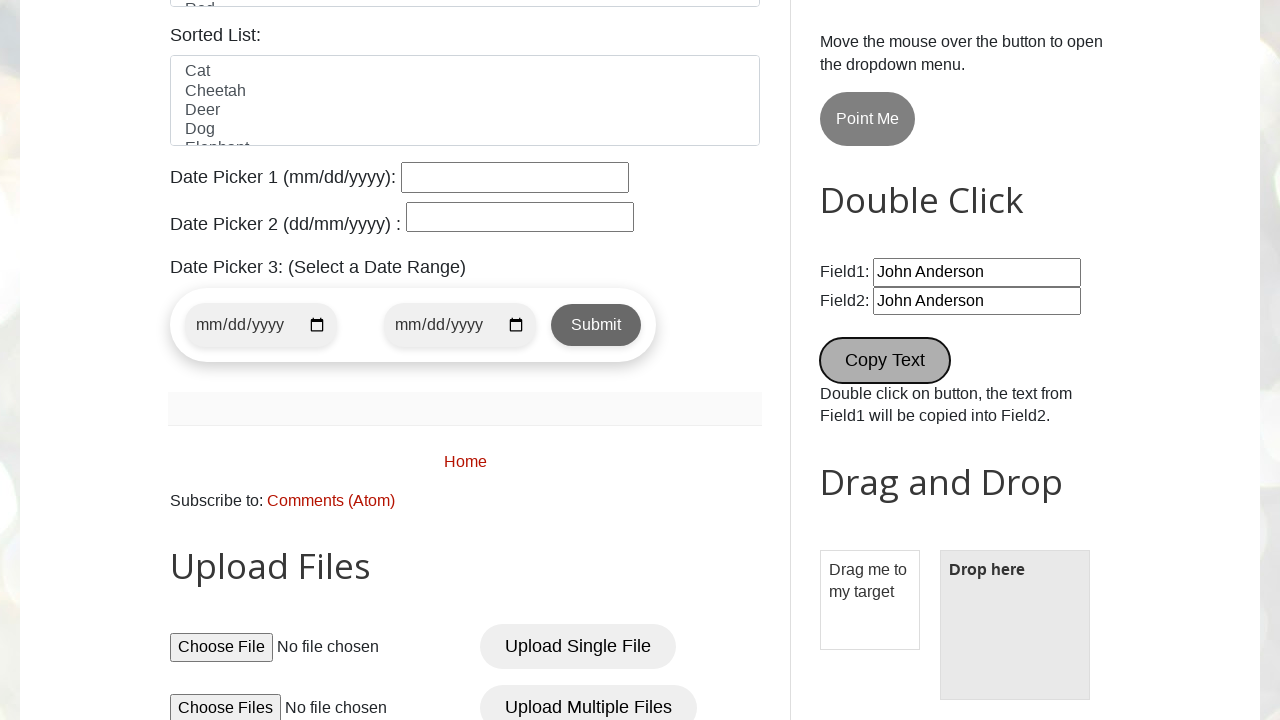

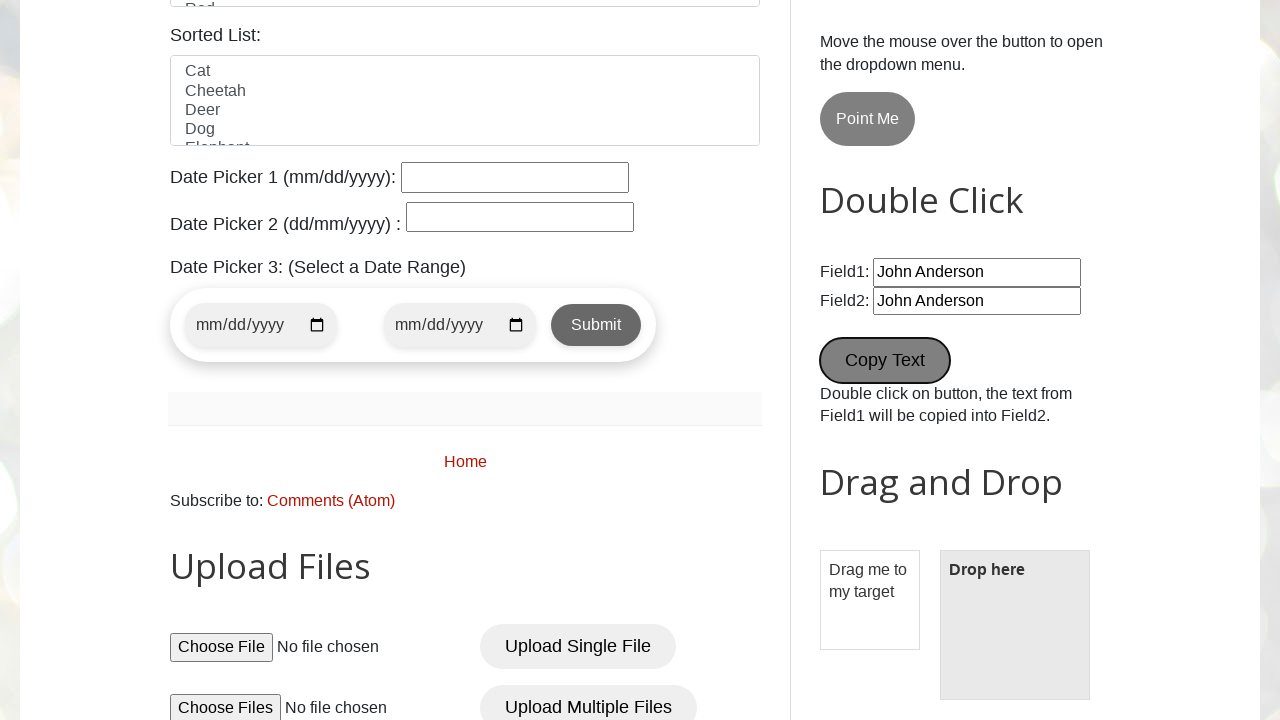